Tests filtering to display only active (uncompleted) items

Starting URL: https://demo.playwright.dev/todomvc

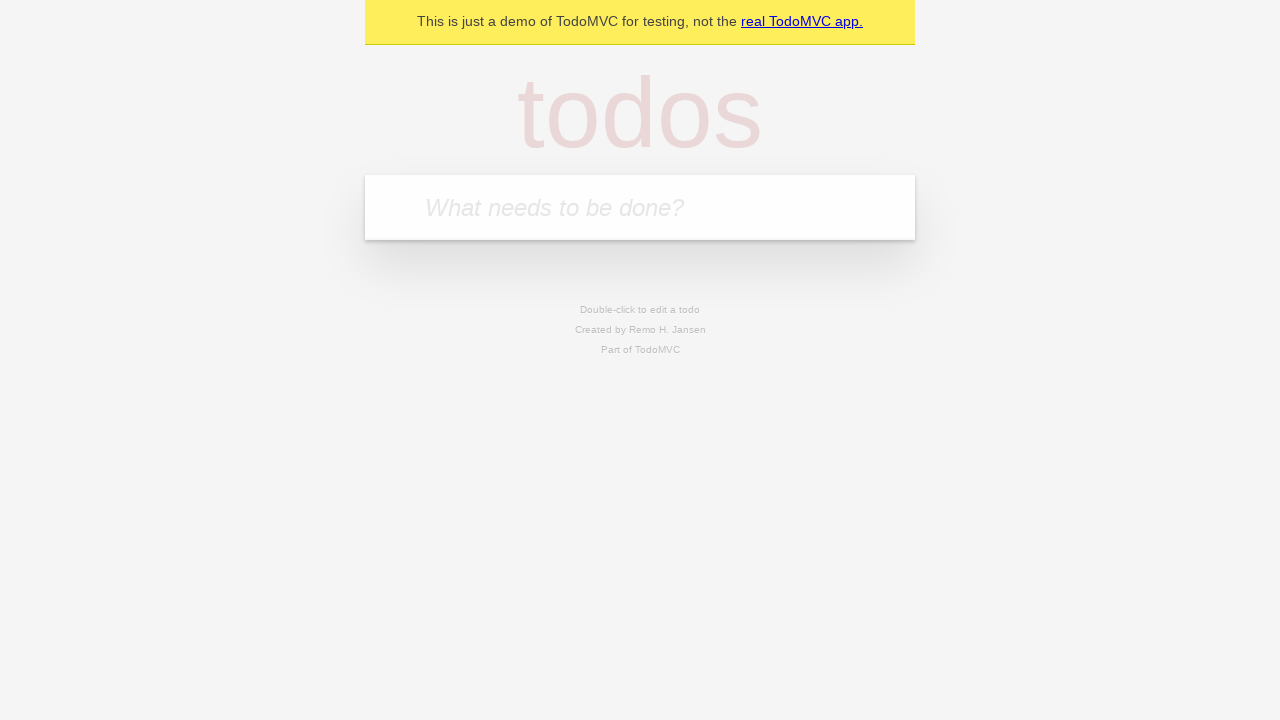

Filled todo input with 'buy some cheese' on internal:attr=[placeholder="What needs to be done?"i]
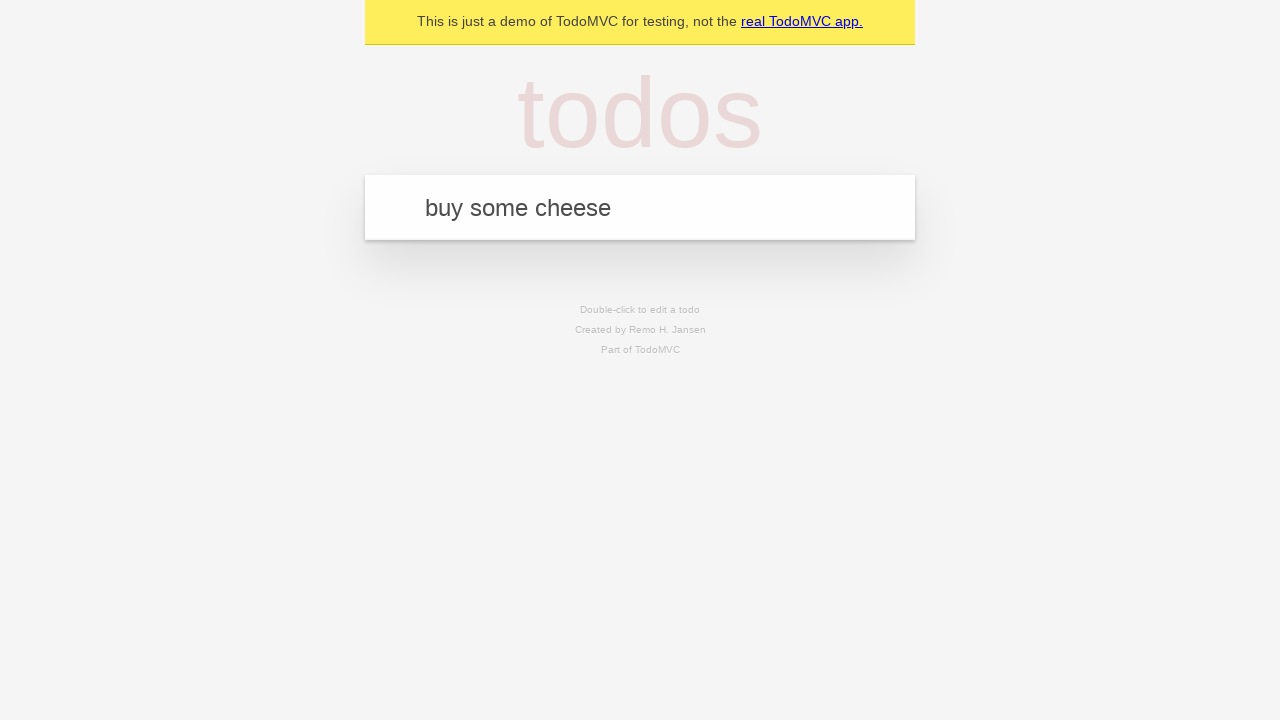

Pressed Enter to add first todo on internal:attr=[placeholder="What needs to be done?"i]
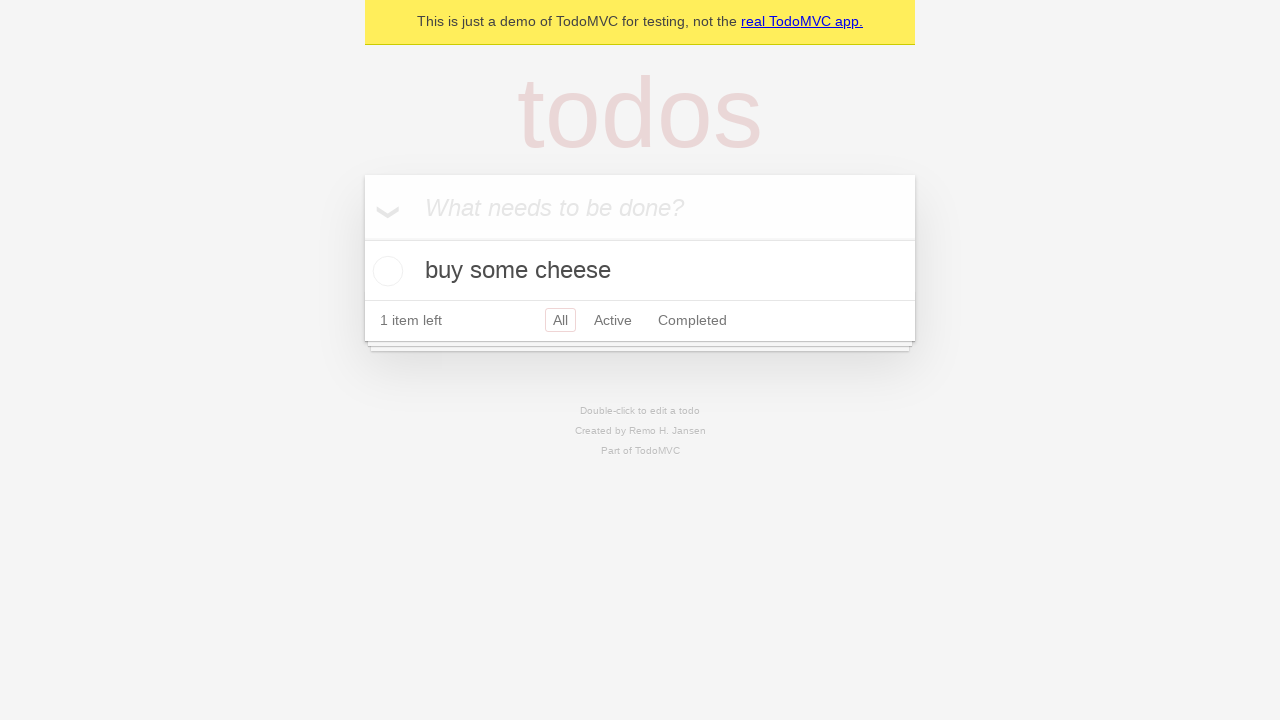

Filled todo input with 'feed the dog' on internal:attr=[placeholder="What needs to be done?"i]
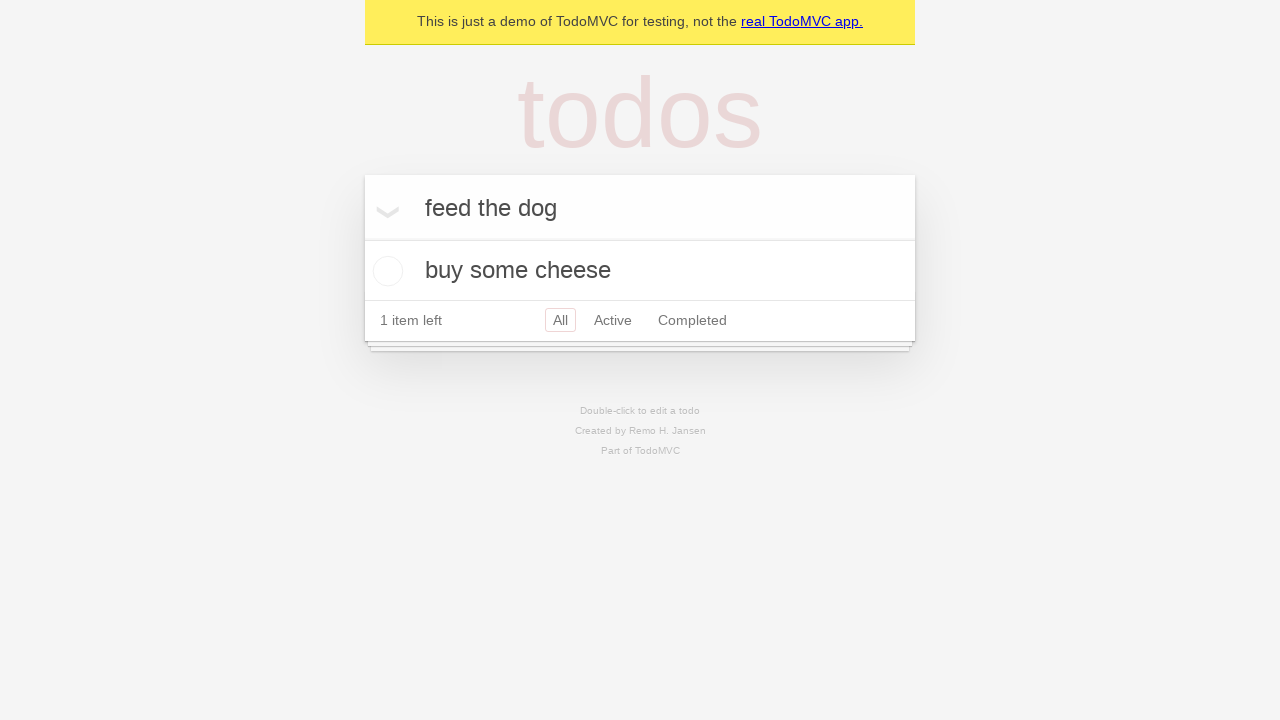

Pressed Enter to add second todo on internal:attr=[placeholder="What needs to be done?"i]
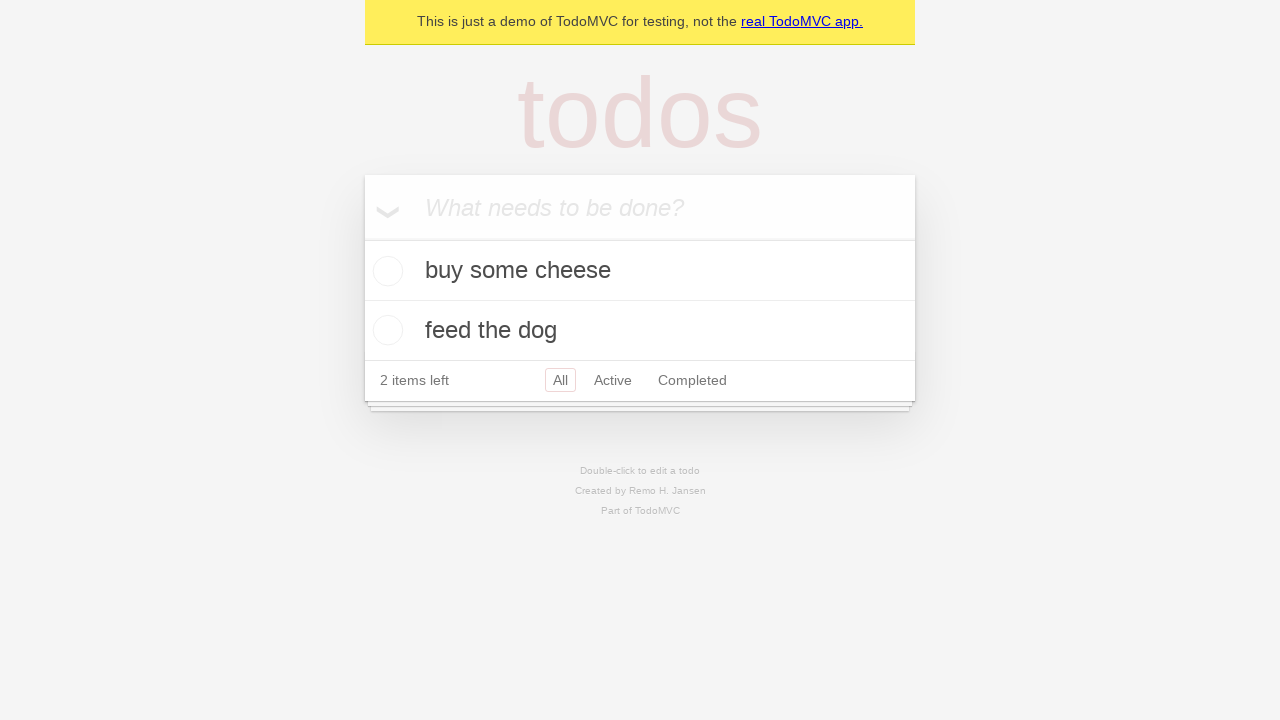

Filled todo input with 'book a doctors appointment' on internal:attr=[placeholder="What needs to be done?"i]
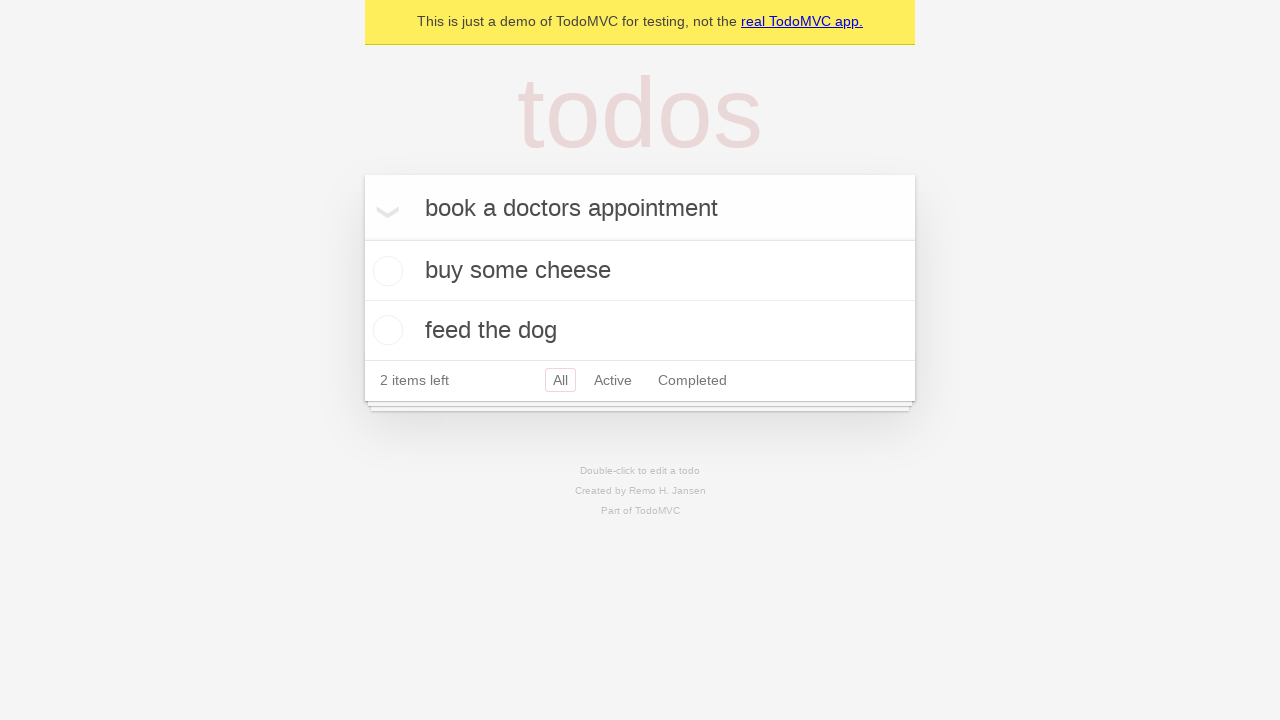

Pressed Enter to add third todo on internal:attr=[placeholder="What needs to be done?"i]
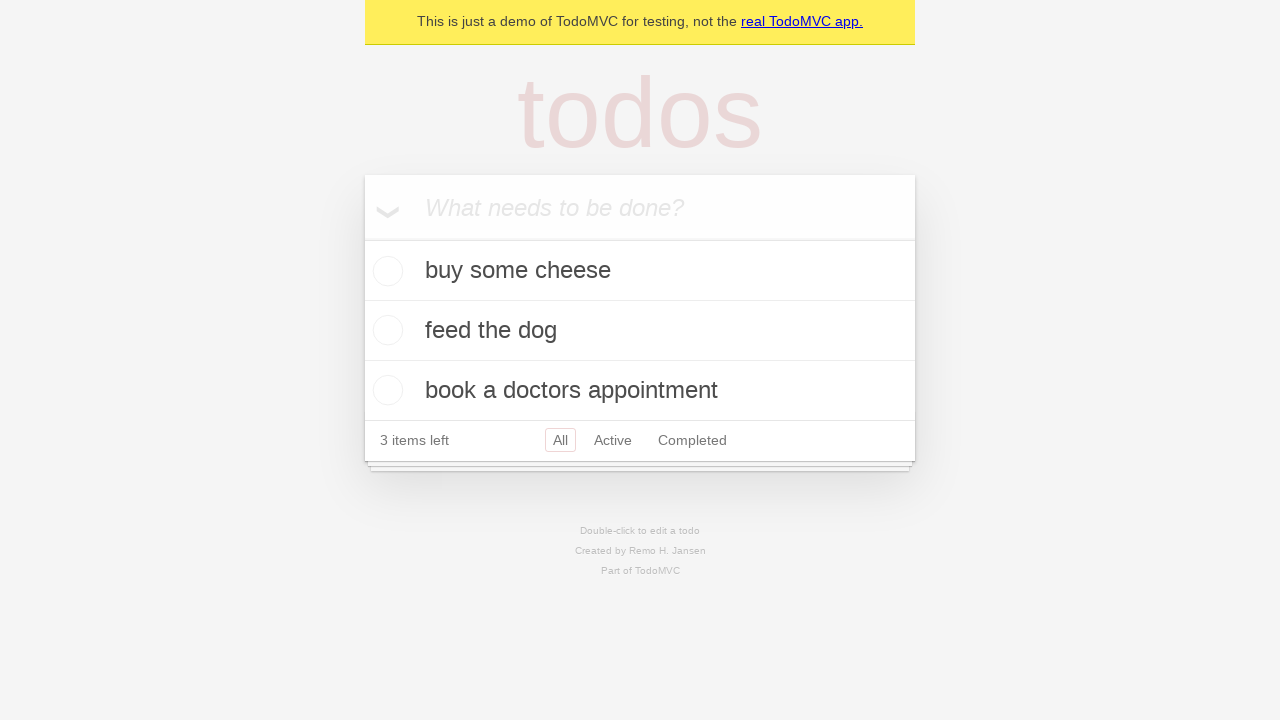

Checked the second todo item to mark it as completed at (385, 330) on internal:testid=[data-testid="todo-item"s] >> nth=1 >> internal:role=checkbox
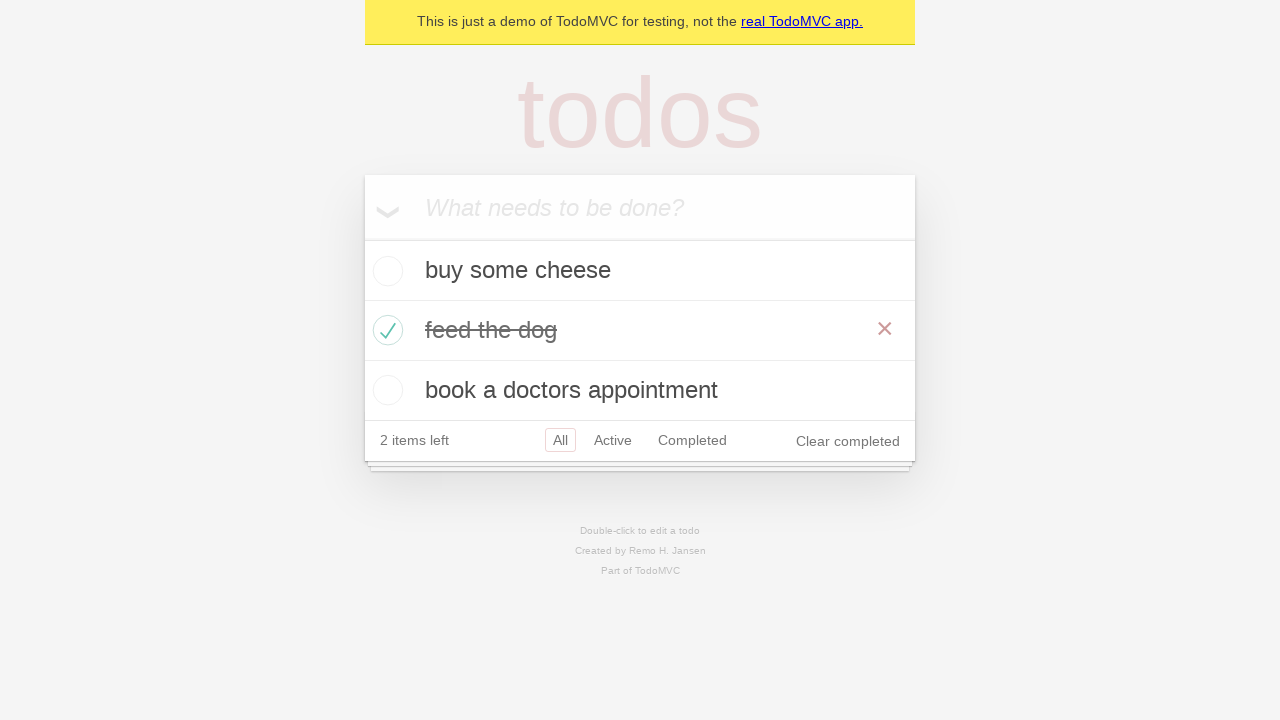

Clicked Active filter to display only uncompleted items at (613, 440) on internal:role=link[name="Active"i]
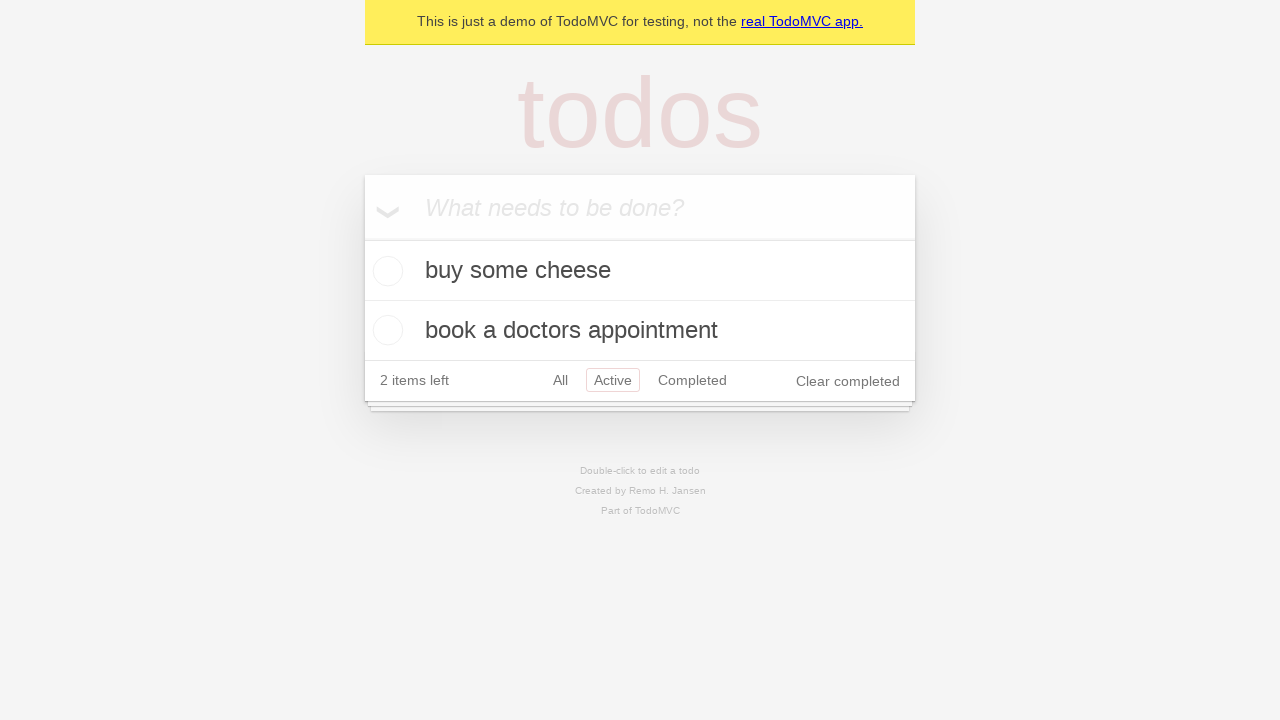

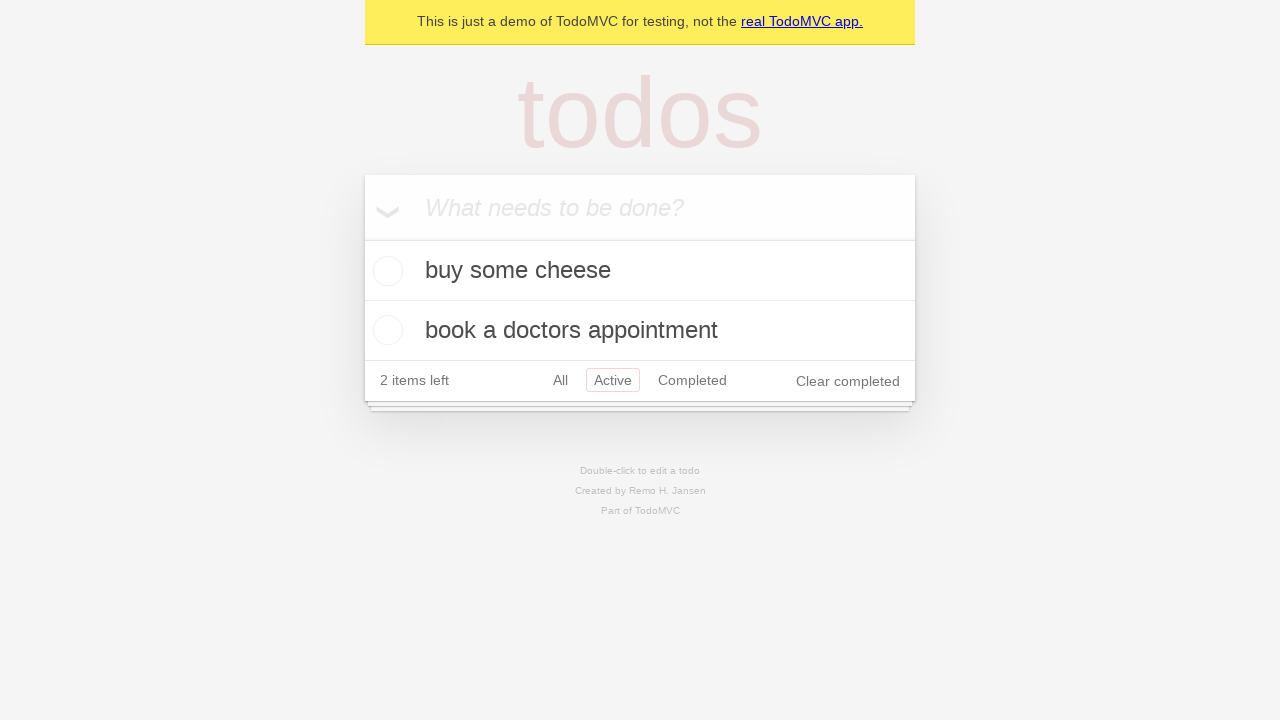